Tests dynamic loading functionality by clicking Start button and waiting for hidden text to become visible

Starting URL: https://the-internet.herokuapp.com/dynamic_loading/1

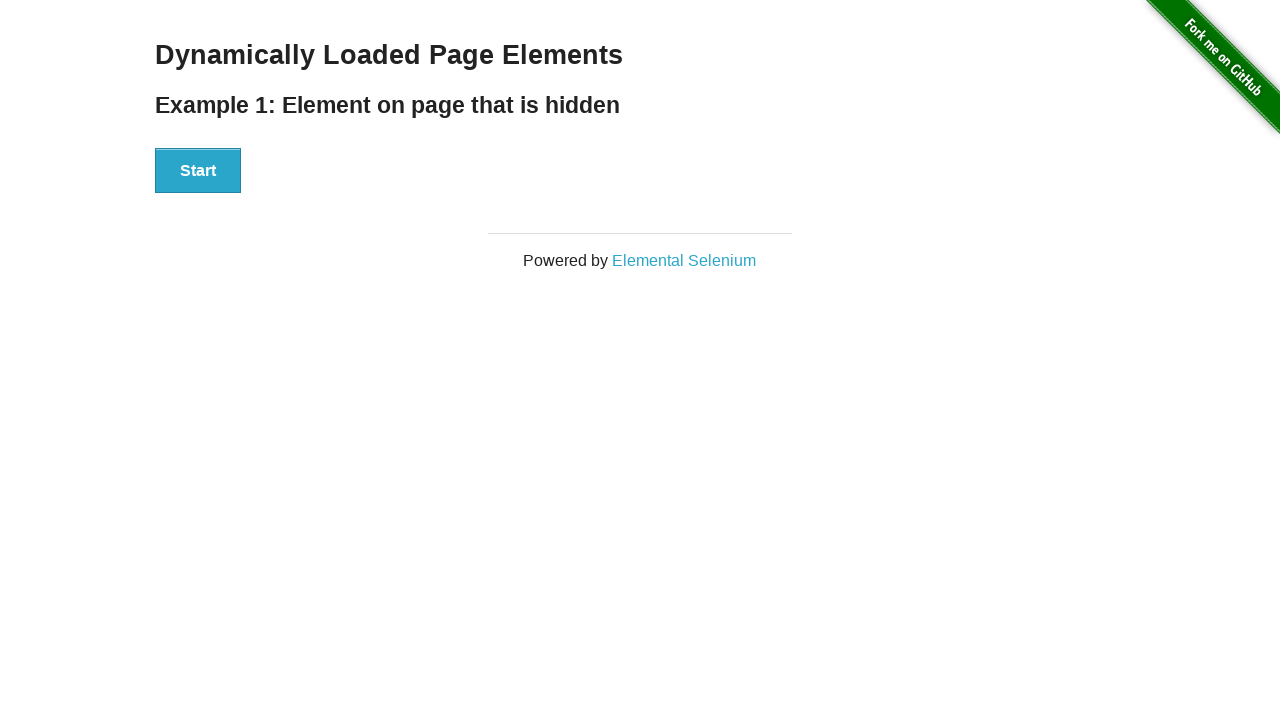

Clicked Start button to trigger dynamic loading at (198, 171) on button:has-text('Start')
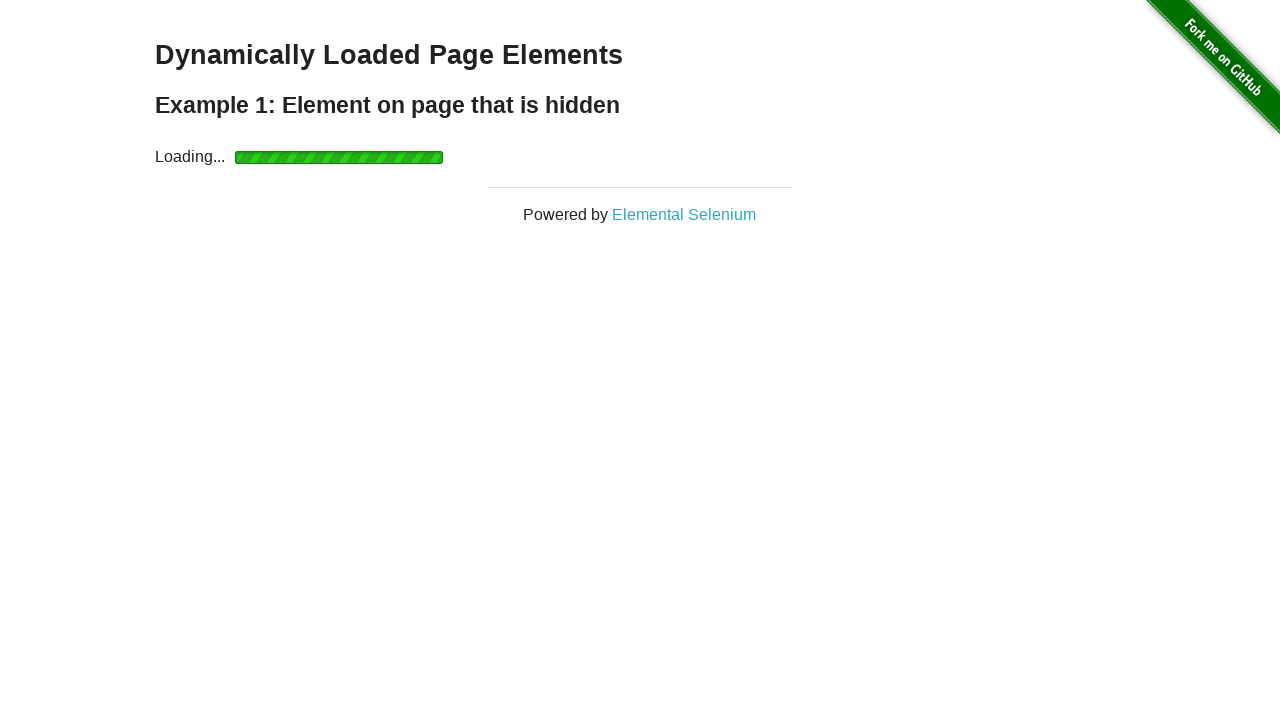

Waited for hidden element to become visible
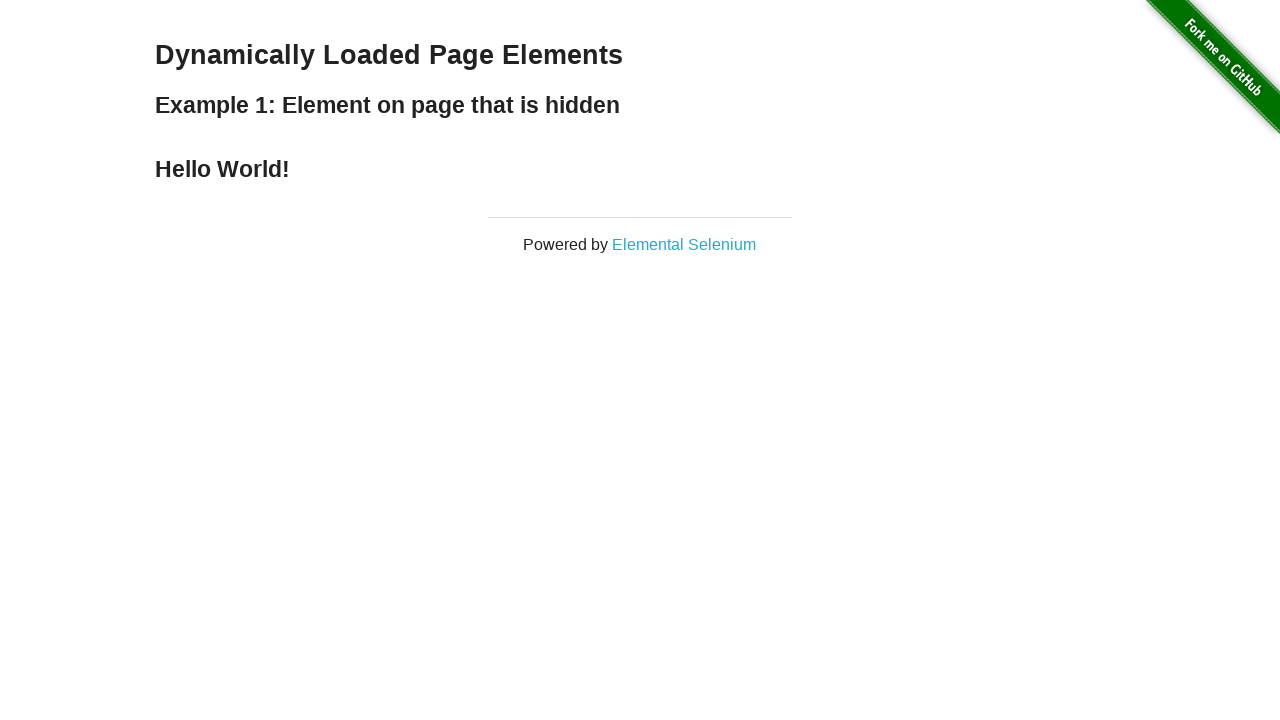

Retrieved text content: 
    Hello World!
  
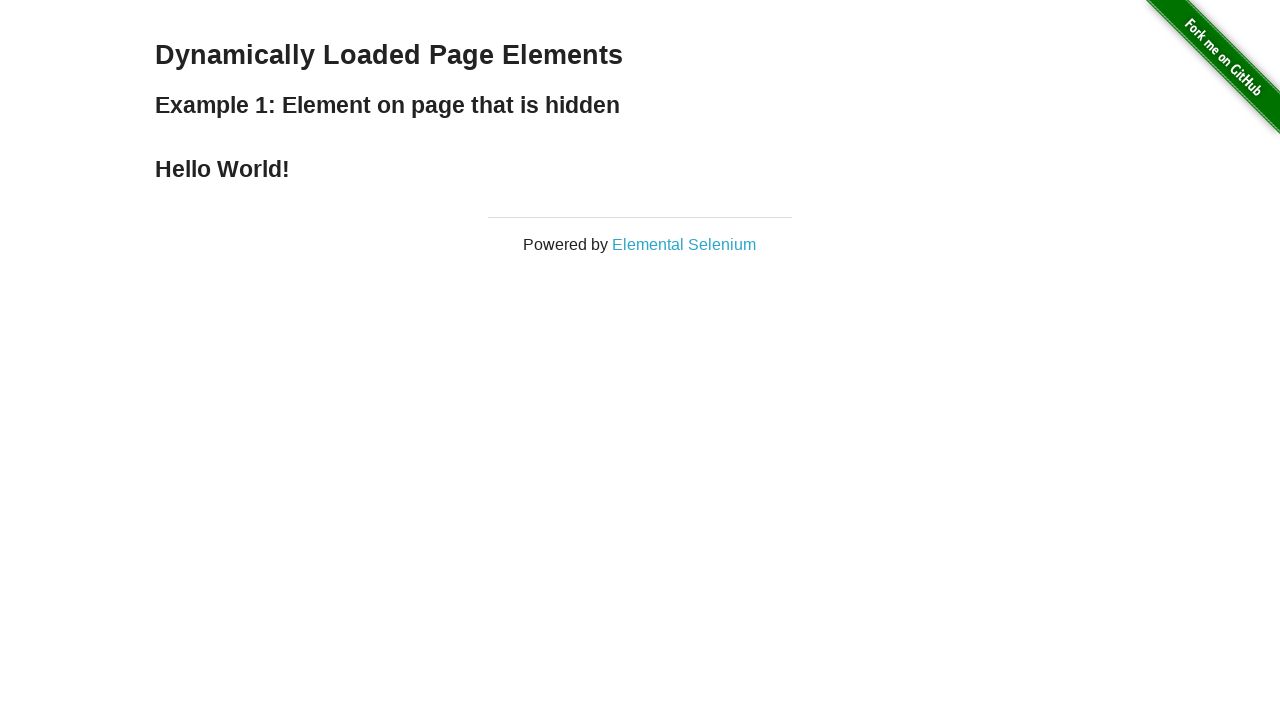

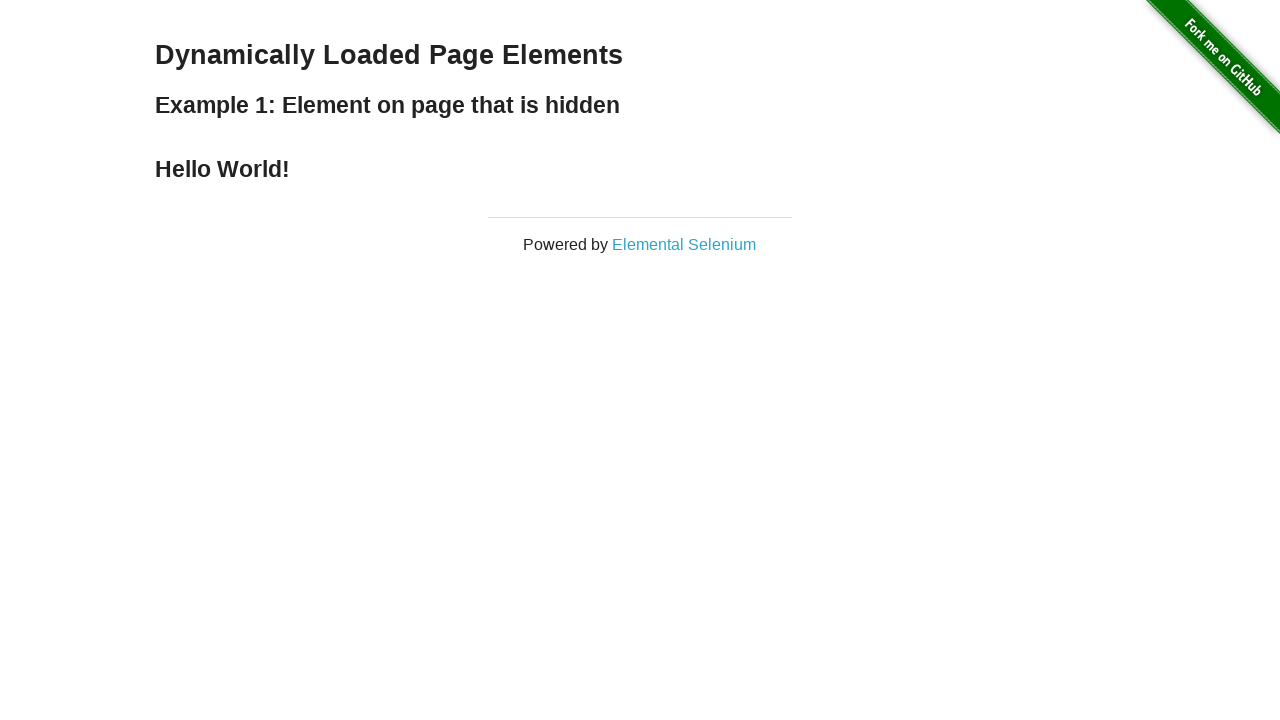